Tests marking individual todo items as complete by checking their checkboxes

Starting URL: https://demo.playwright.dev/todomvc

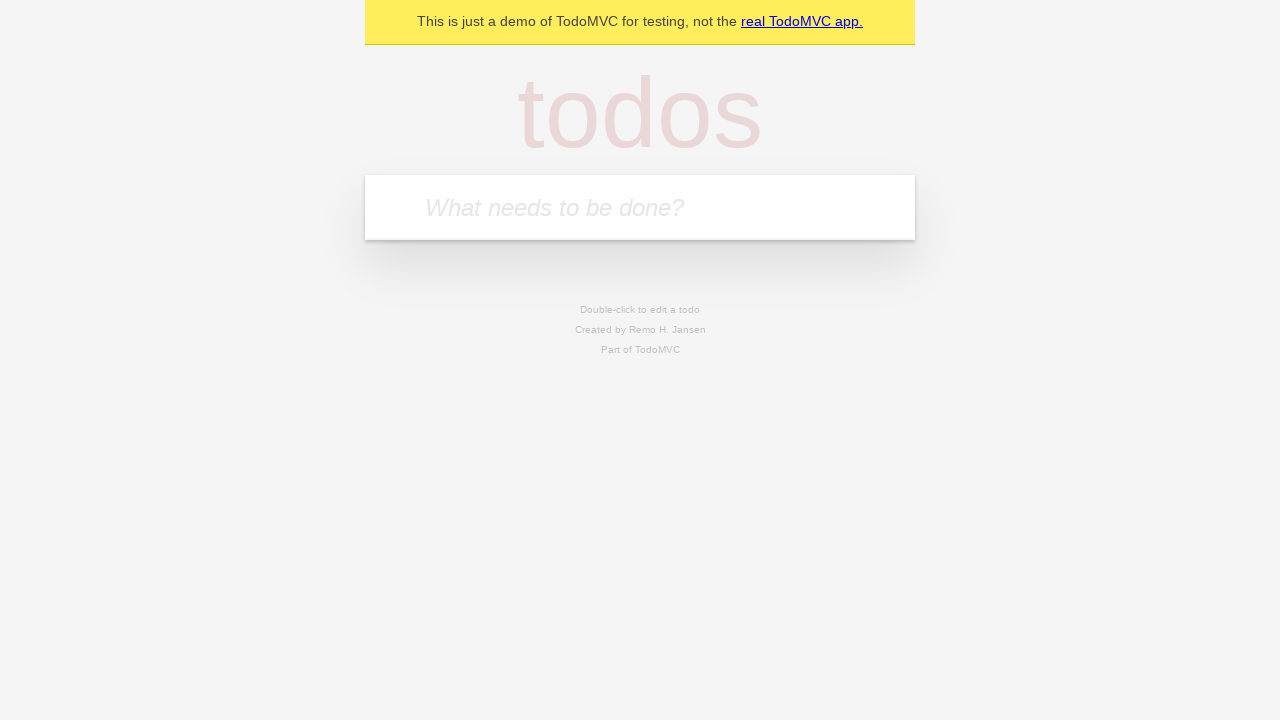

Filled todo input with 'buy some cheese' on internal:attr=[placeholder="What needs to be done?"i]
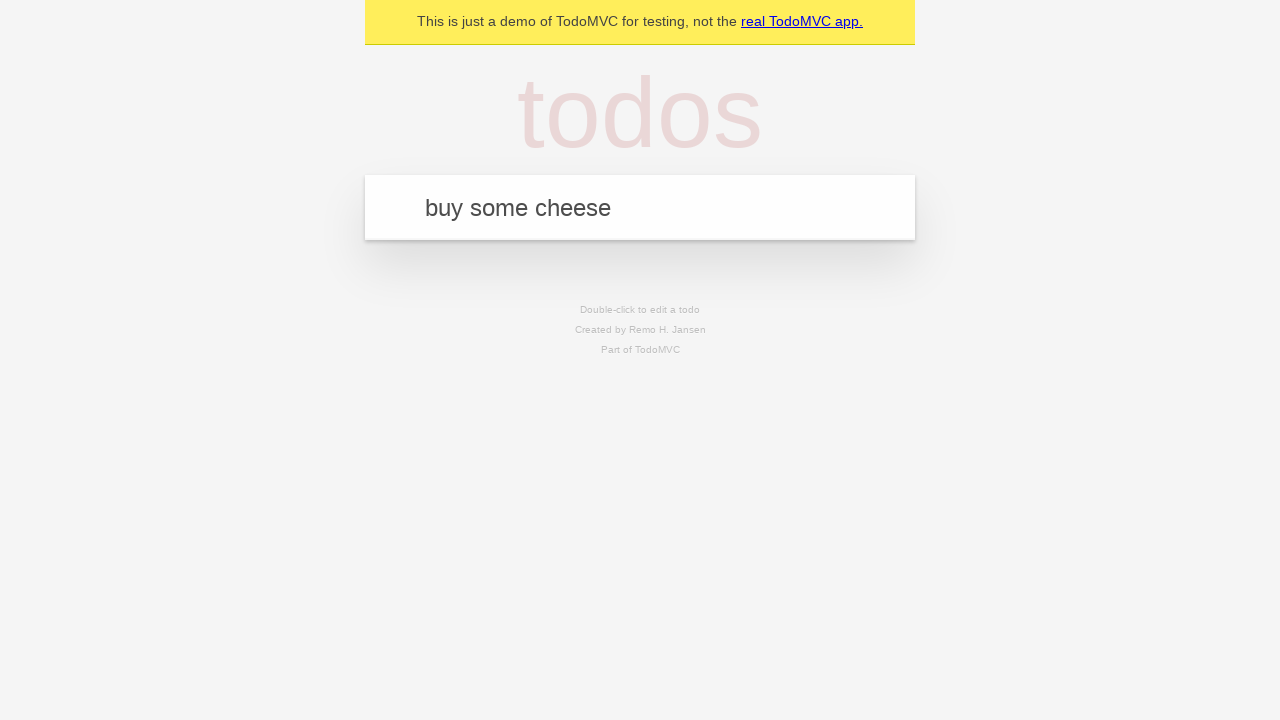

Pressed Enter to add first todo item on internal:attr=[placeholder="What needs to be done?"i]
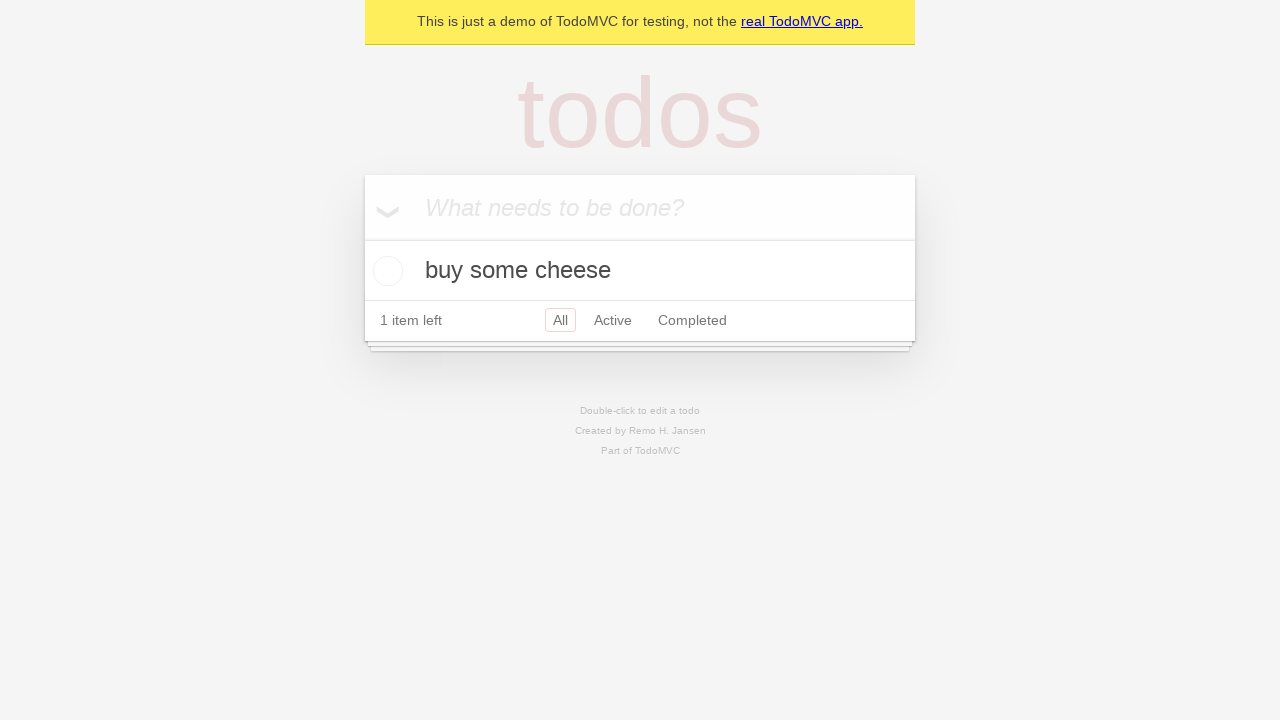

Filled todo input with 'feed the cat' on internal:attr=[placeholder="What needs to be done?"i]
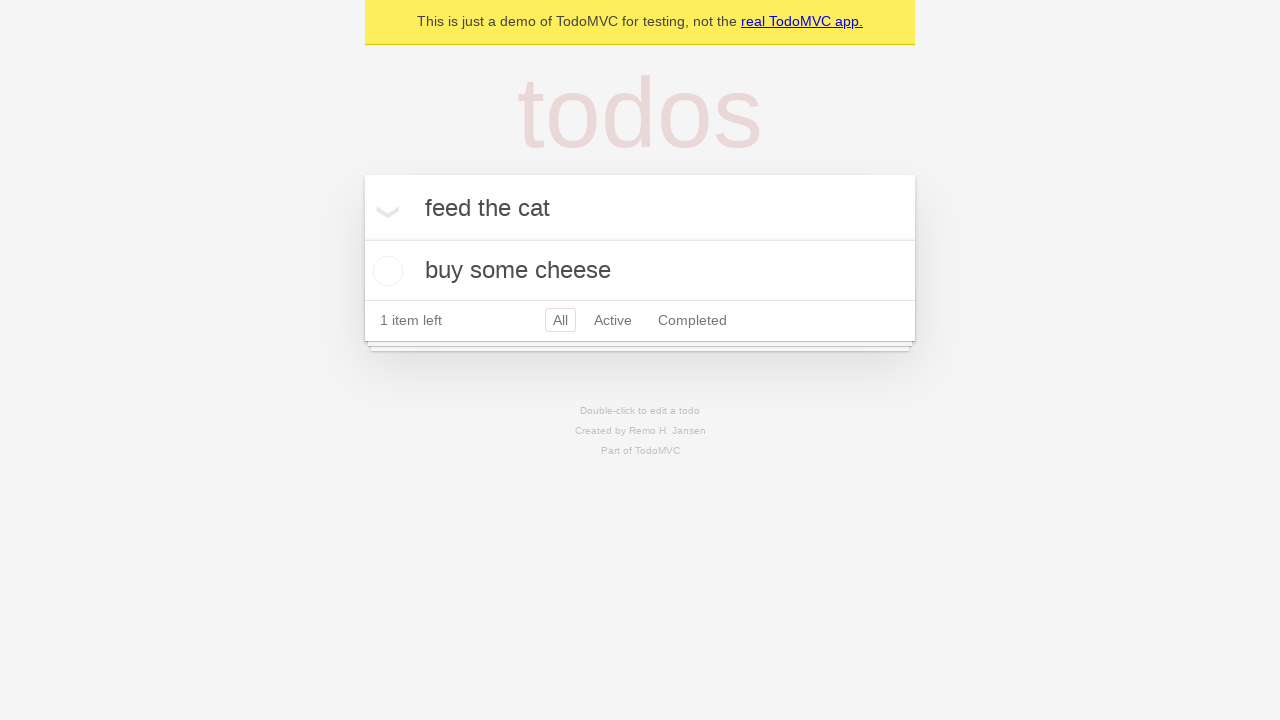

Pressed Enter to add second todo item on internal:attr=[placeholder="What needs to be done?"i]
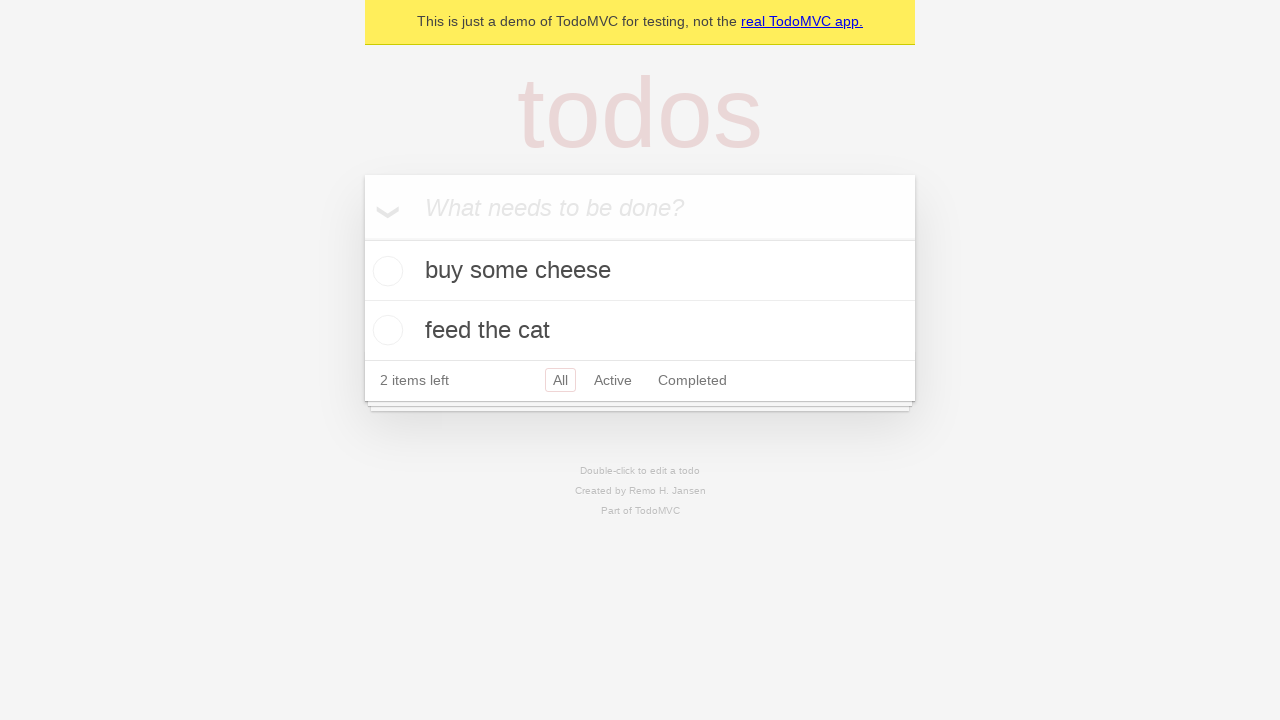

Todo items loaded and are visible
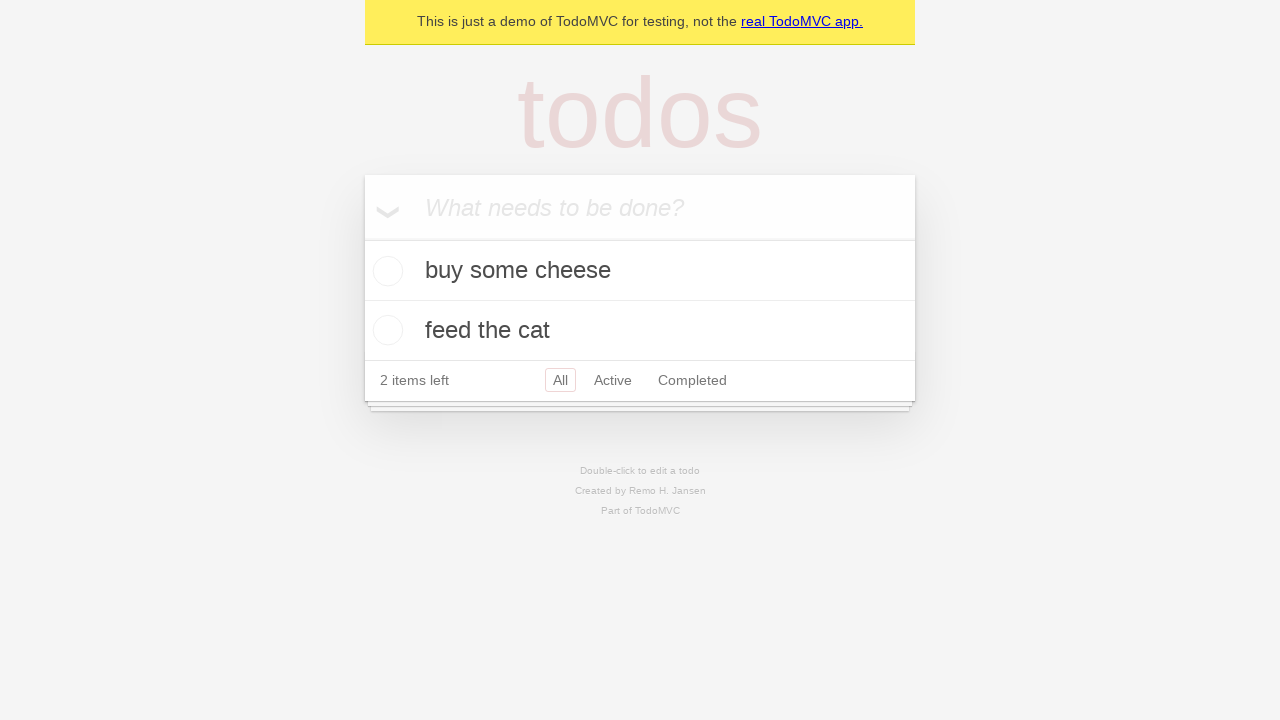

Checked the checkbox for first todo item 'buy some cheese' at (385, 271) on internal:testid=[data-testid="todo-item"s] >> nth=0 >> internal:role=checkbox
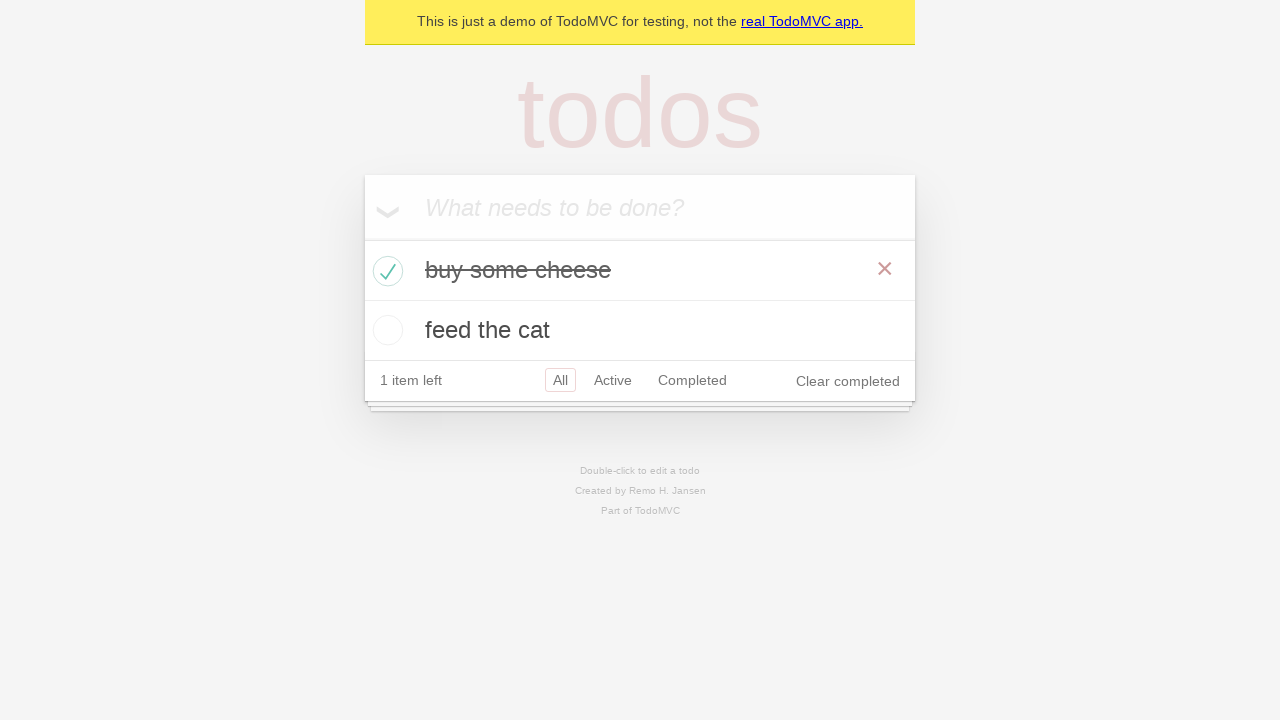

Checked the checkbox for second todo item 'feed the cat' at (385, 330) on internal:testid=[data-testid="todo-item"s] >> nth=1 >> internal:role=checkbox
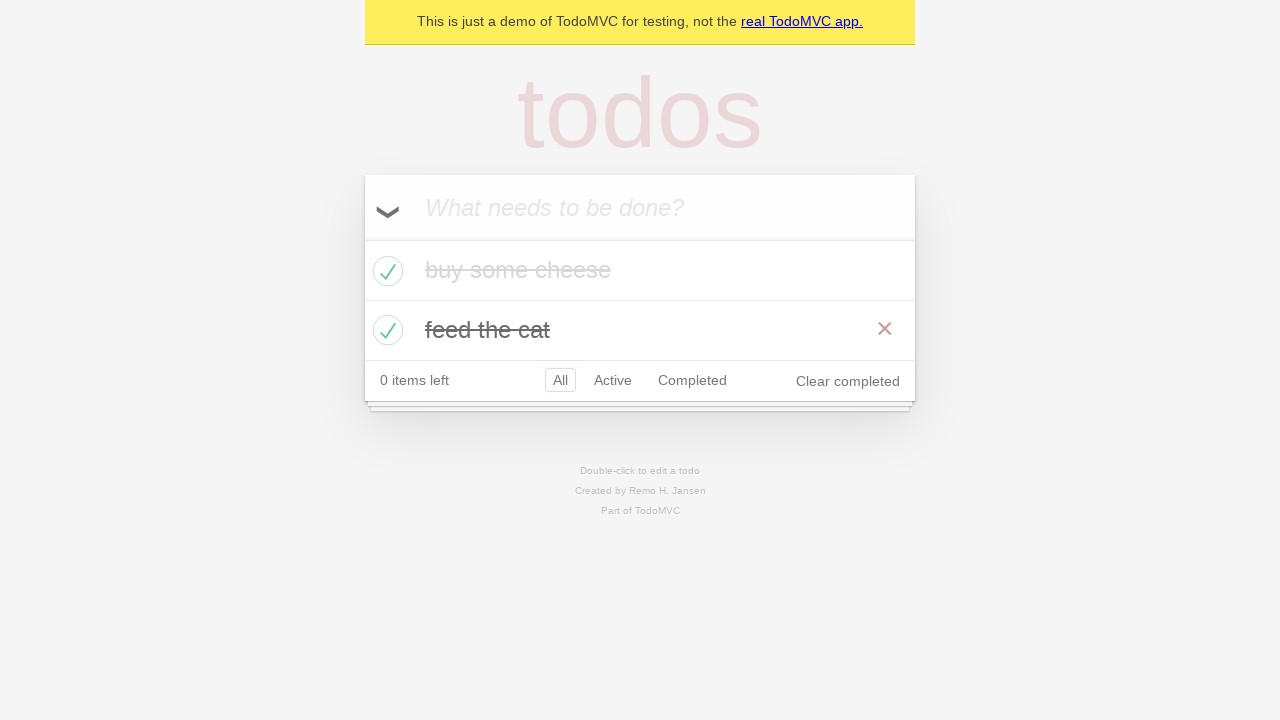

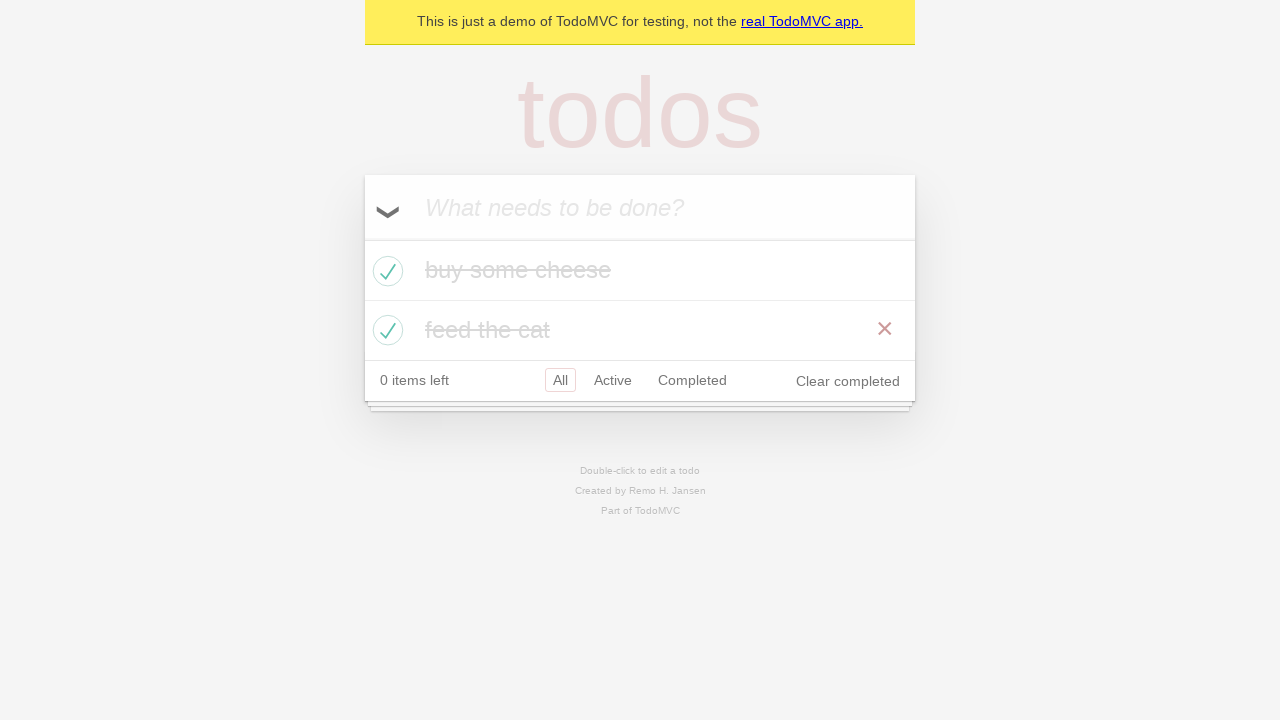